Tests hover functionality on a button element by hovering over it and checking the background color change

Starting URL: https://pdbhutia.github.io/pagesforautomation/

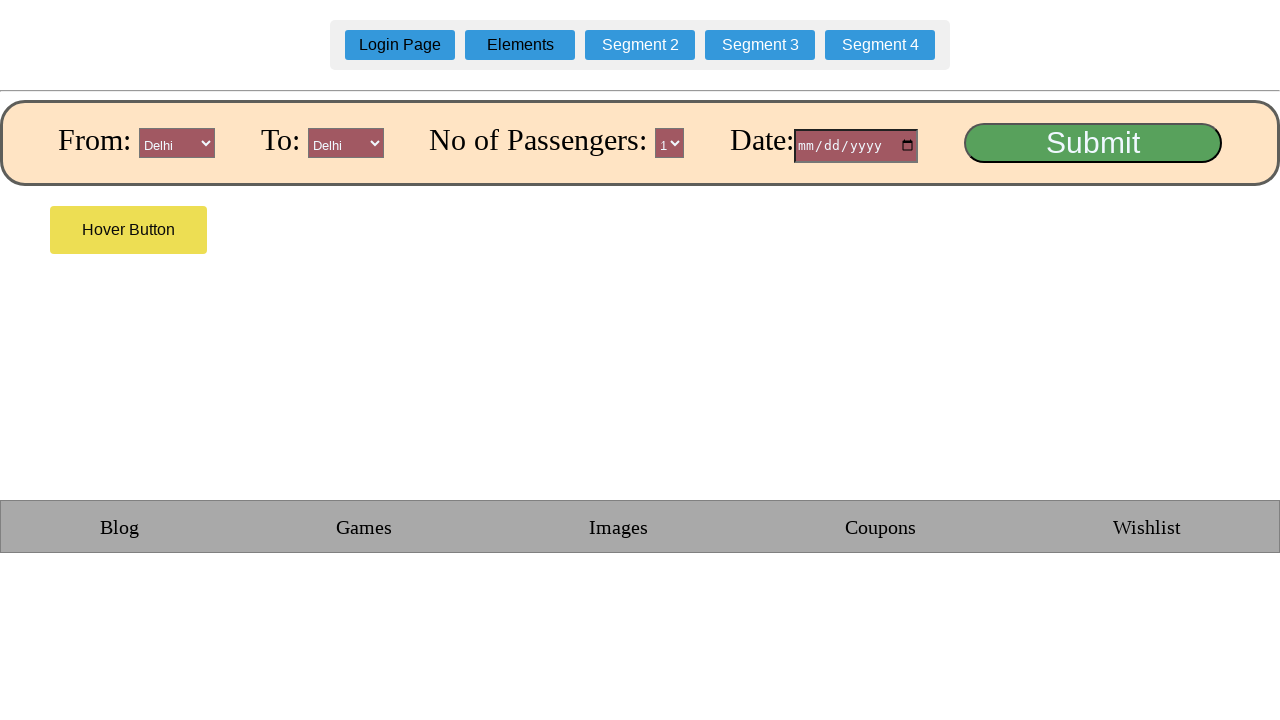

Located the coffee button element
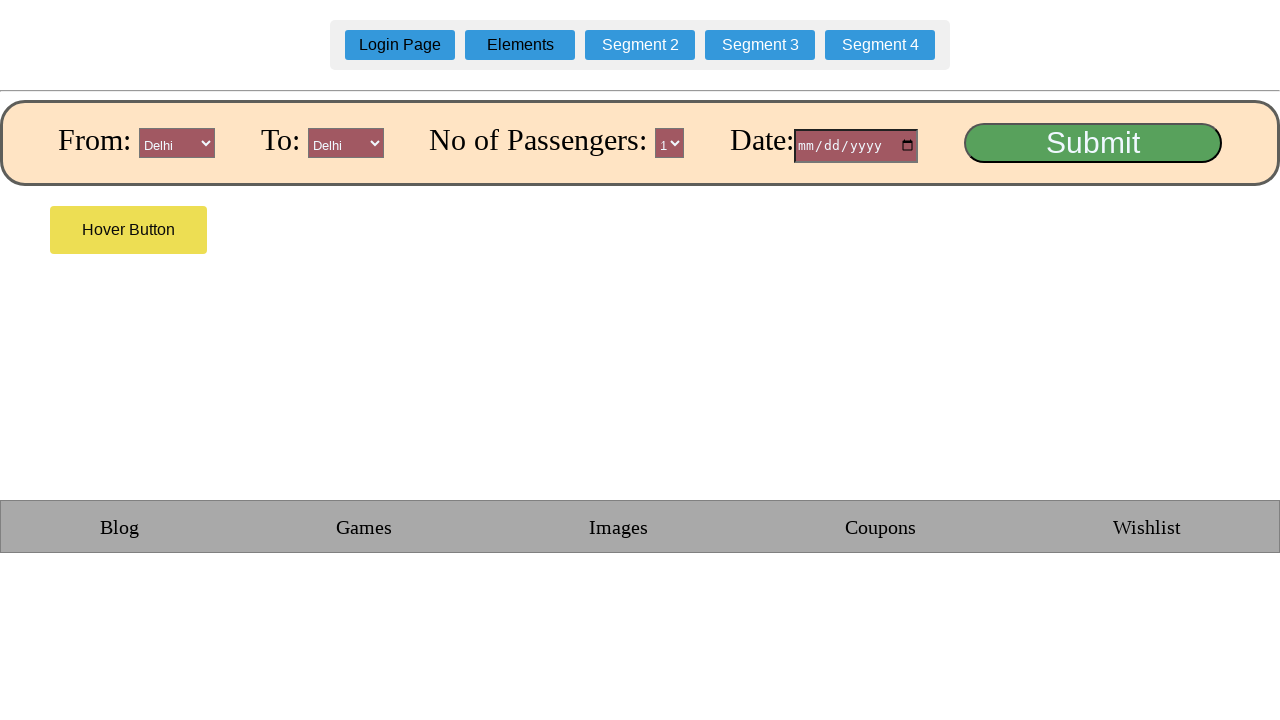

Retrieved initial background color: rgb(237, 222, 83)
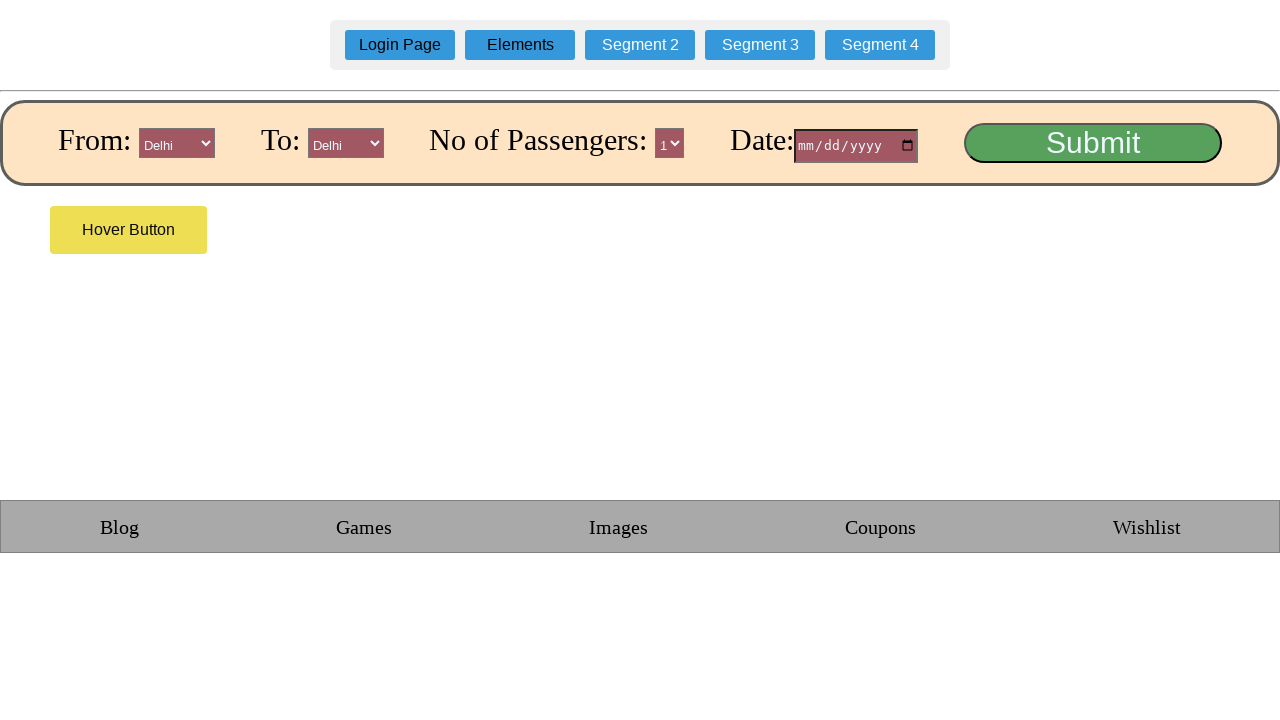

Hovered over the coffee button at (128, 230) on xpath=//button[@class='coffee']
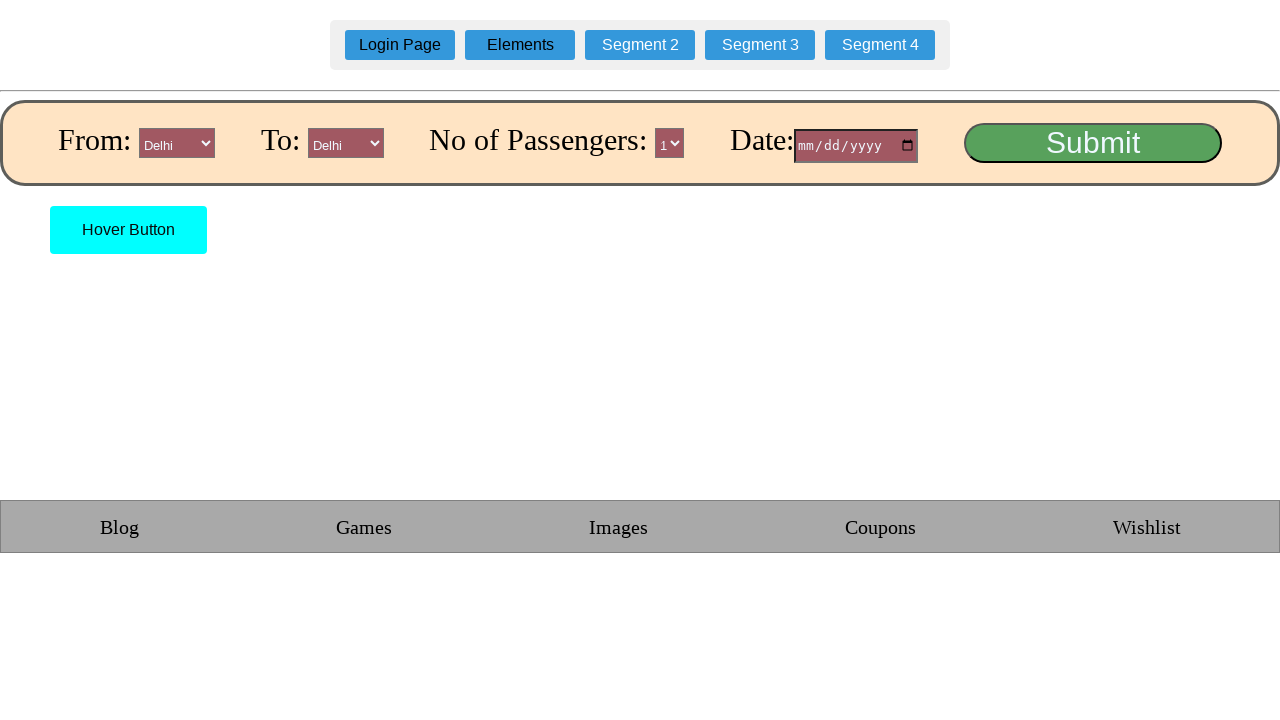

Waited 500ms for hover effect to apply
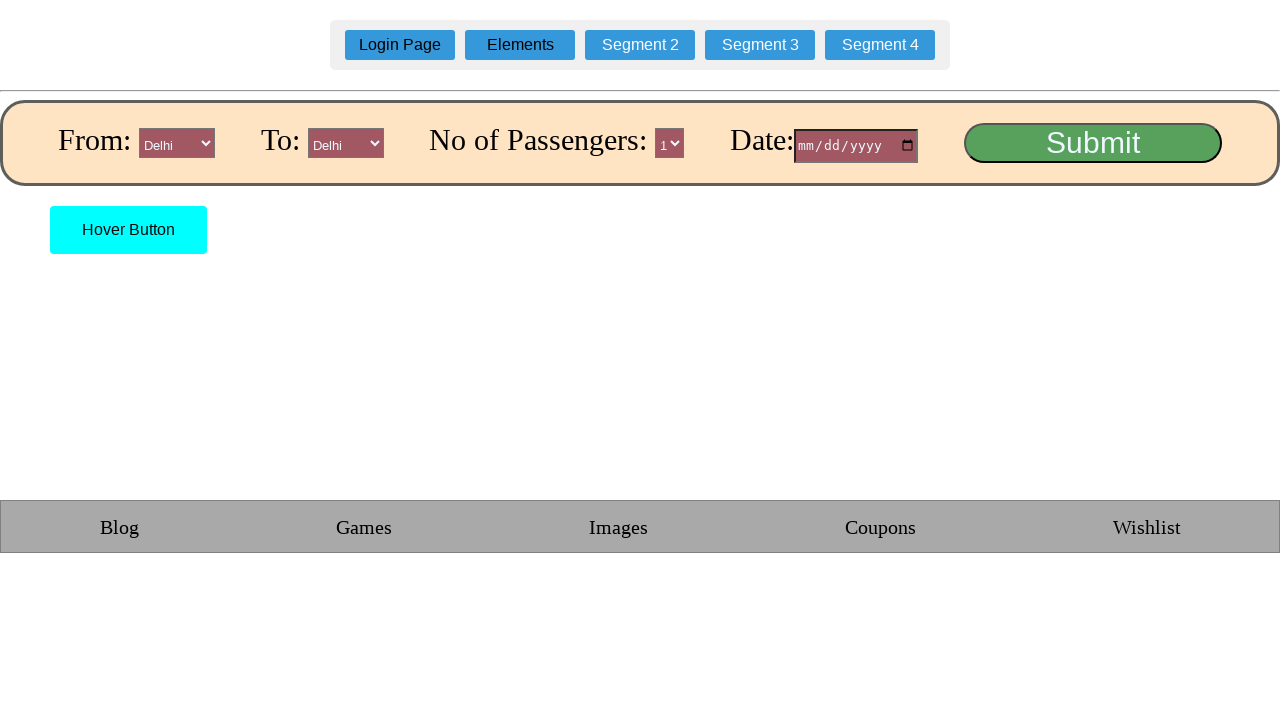

Retrieved background color after hover: rgb(0, 255, 255)
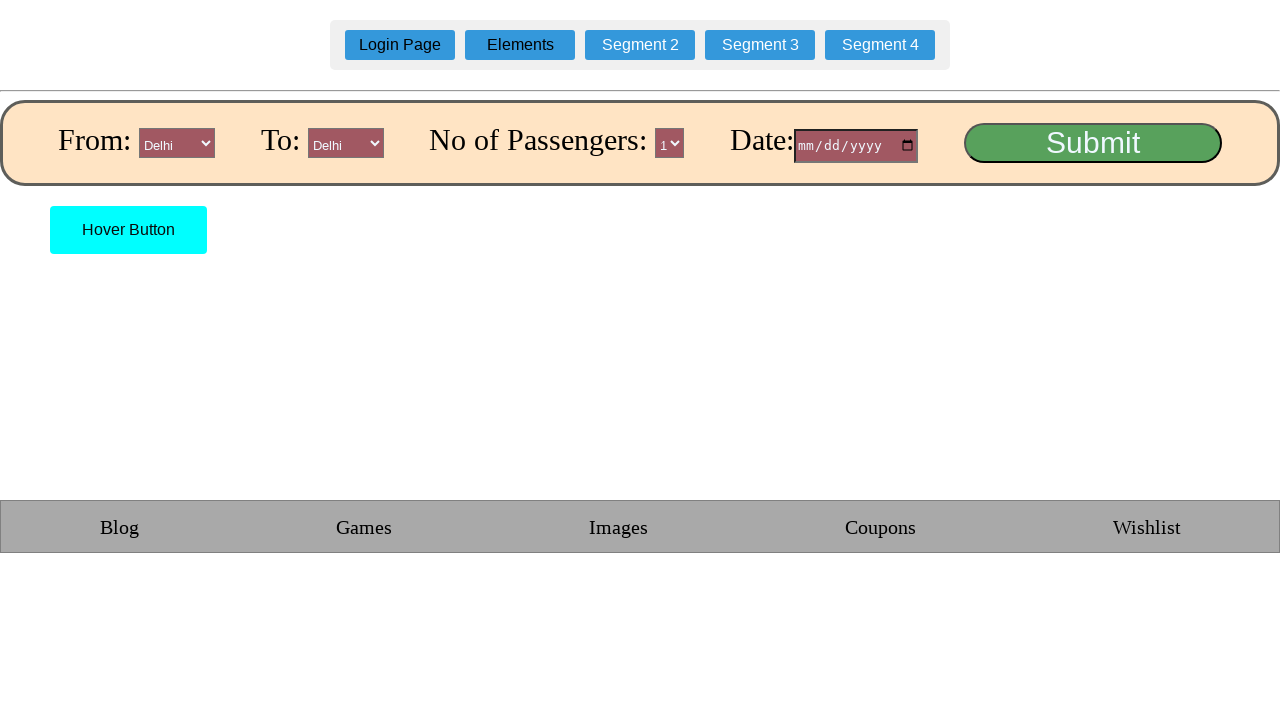

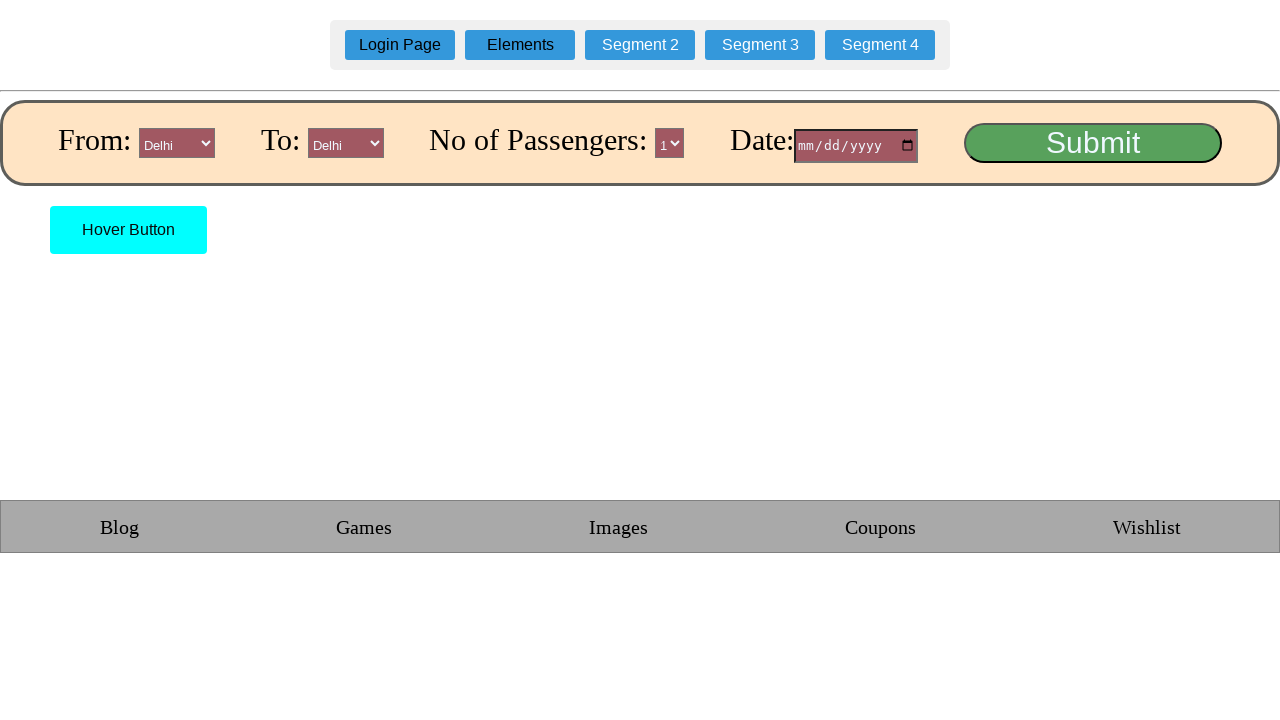